Tests dynamic control functionality by clicking checkbox and remove button, then enabling/disabling a text input field

Starting URL: https://the-internet.herokuapp.com/dynamic_controls

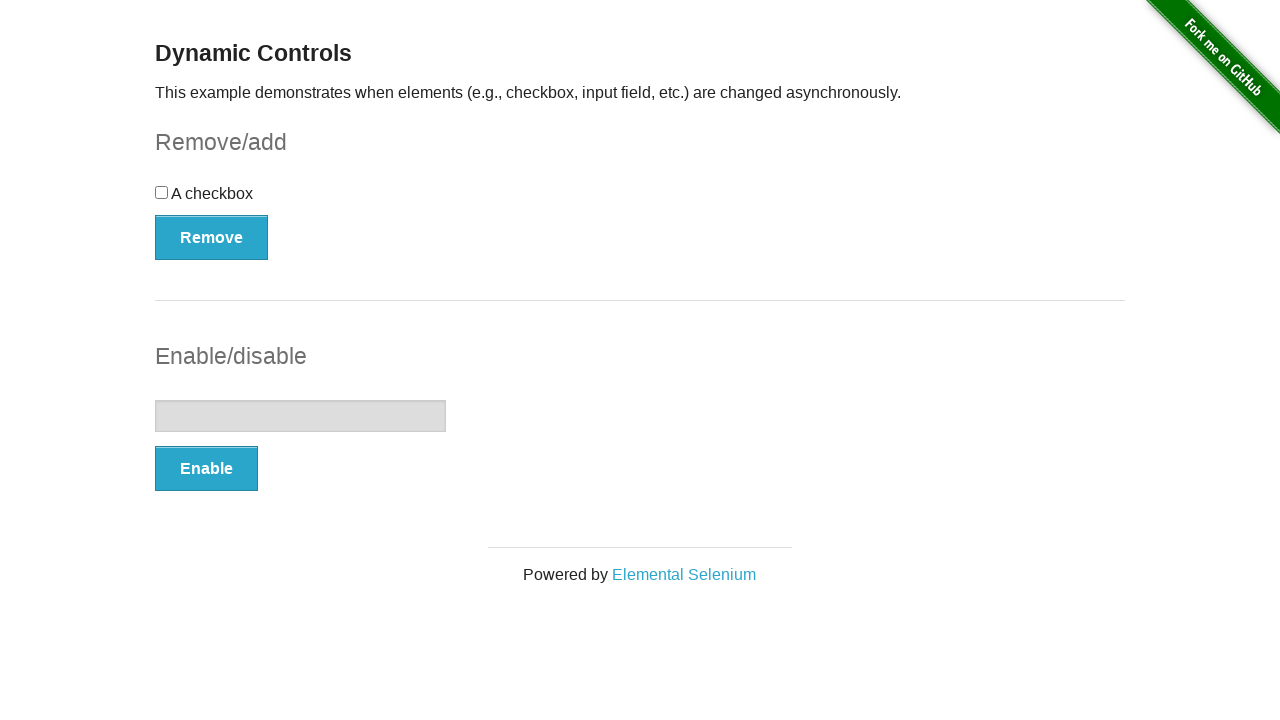

Clicked the checkbox at (162, 192) on input[type='checkbox']
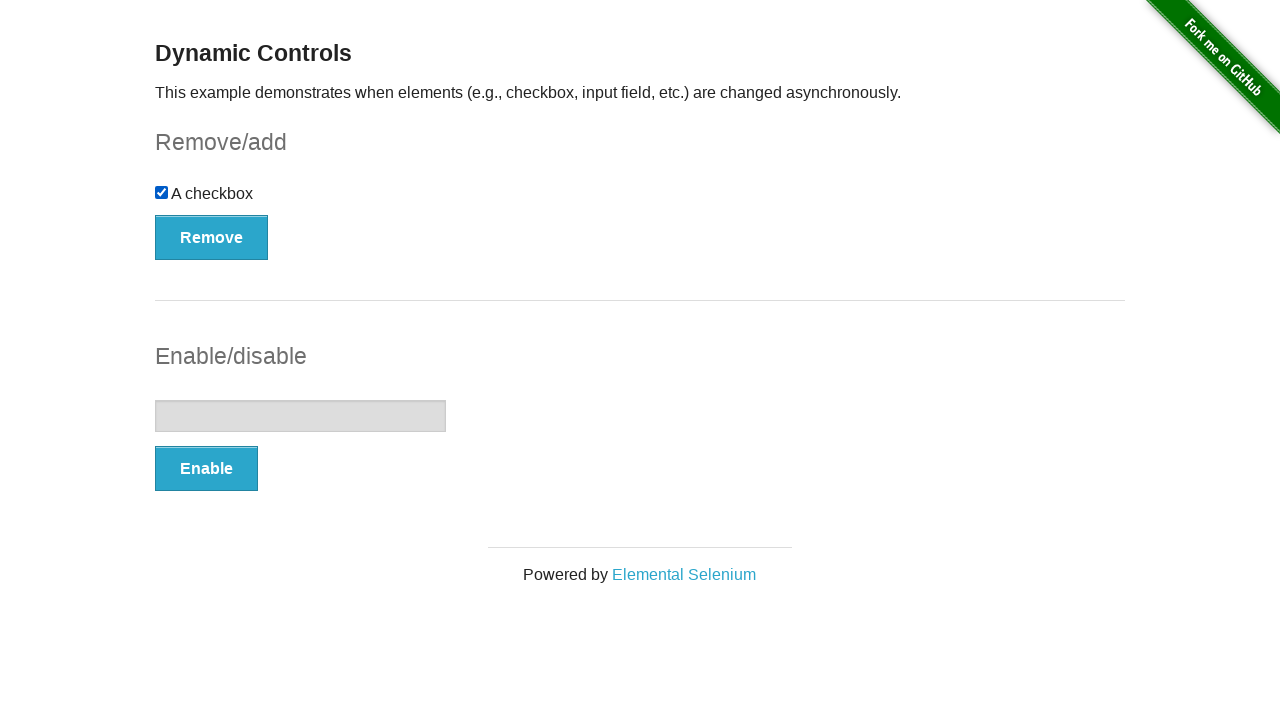

Clicked the Remove button at (212, 237) on button:text('Remove')
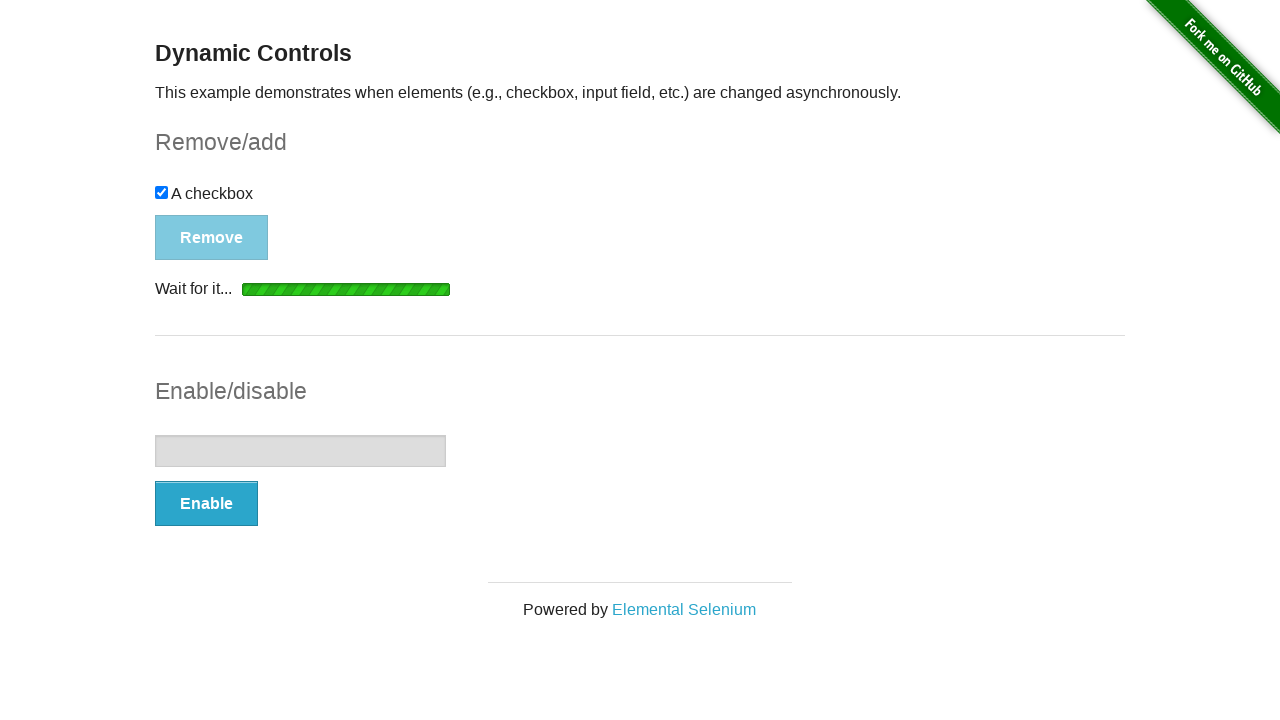

Waited for 'It's gone' message to appear
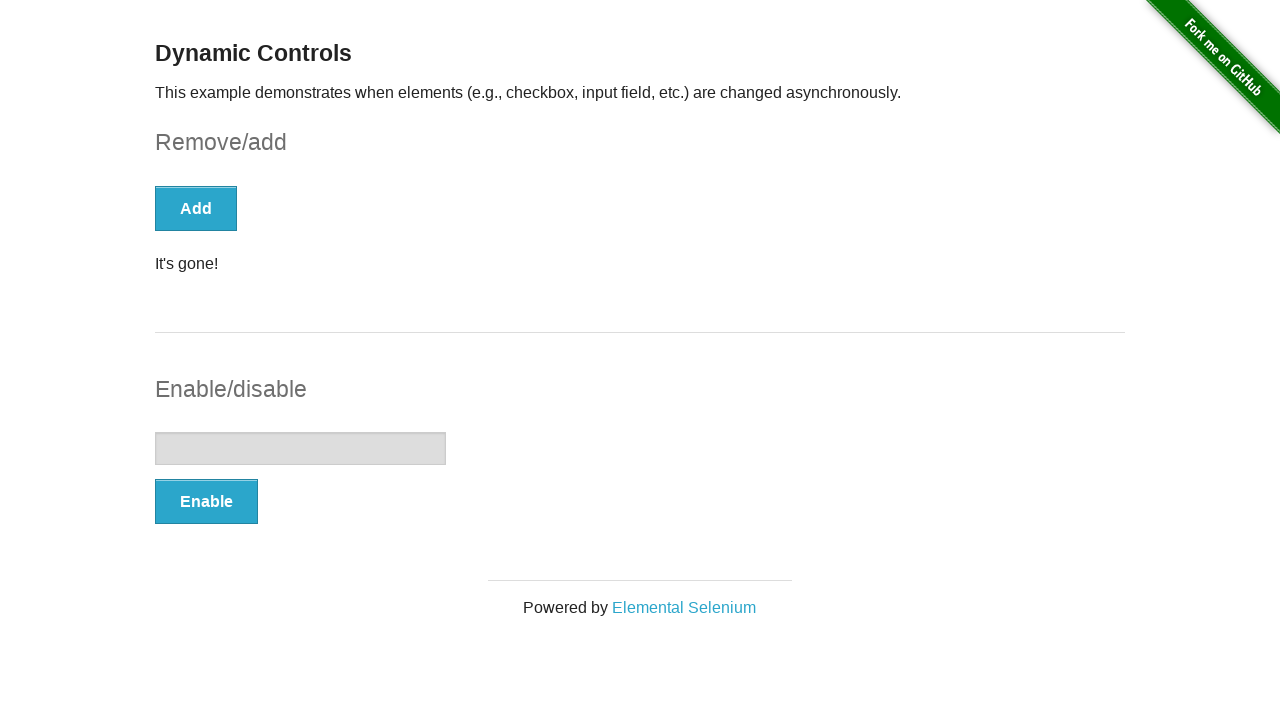

Clicked the Enable button at (206, 501) on button:text('Enable')
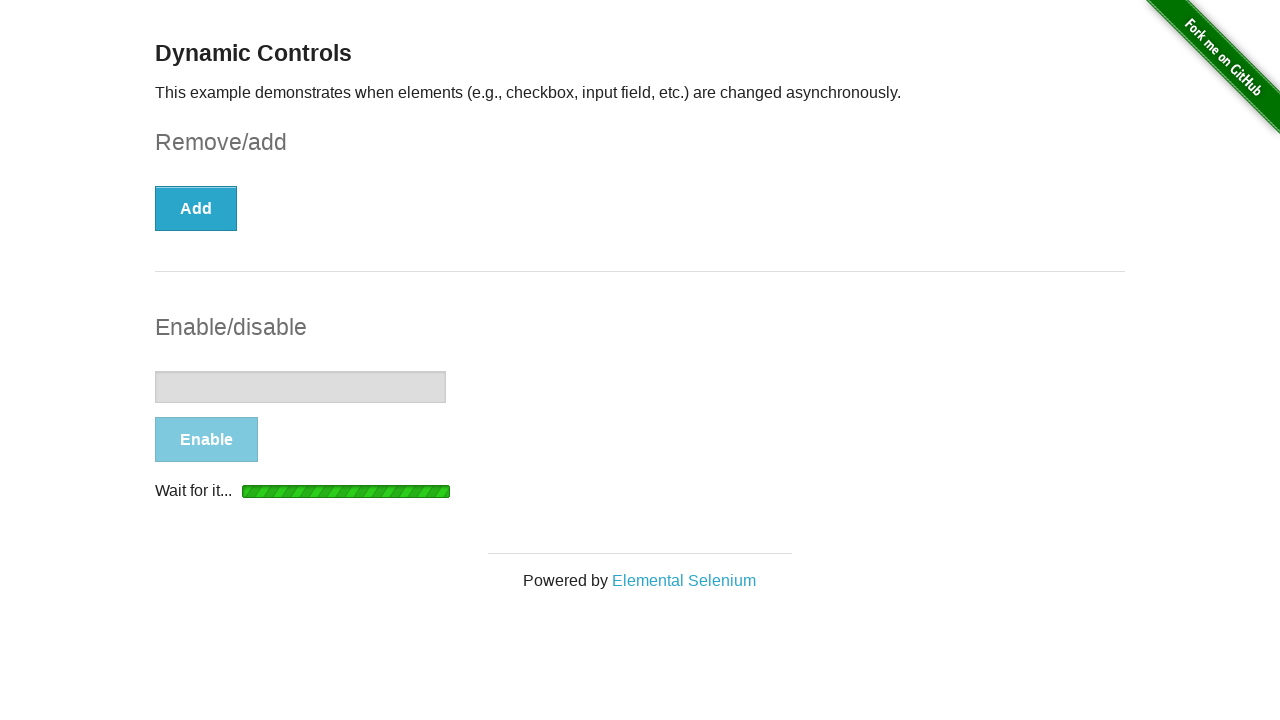

Waited for Disable button to appear, indicating text field is enabled
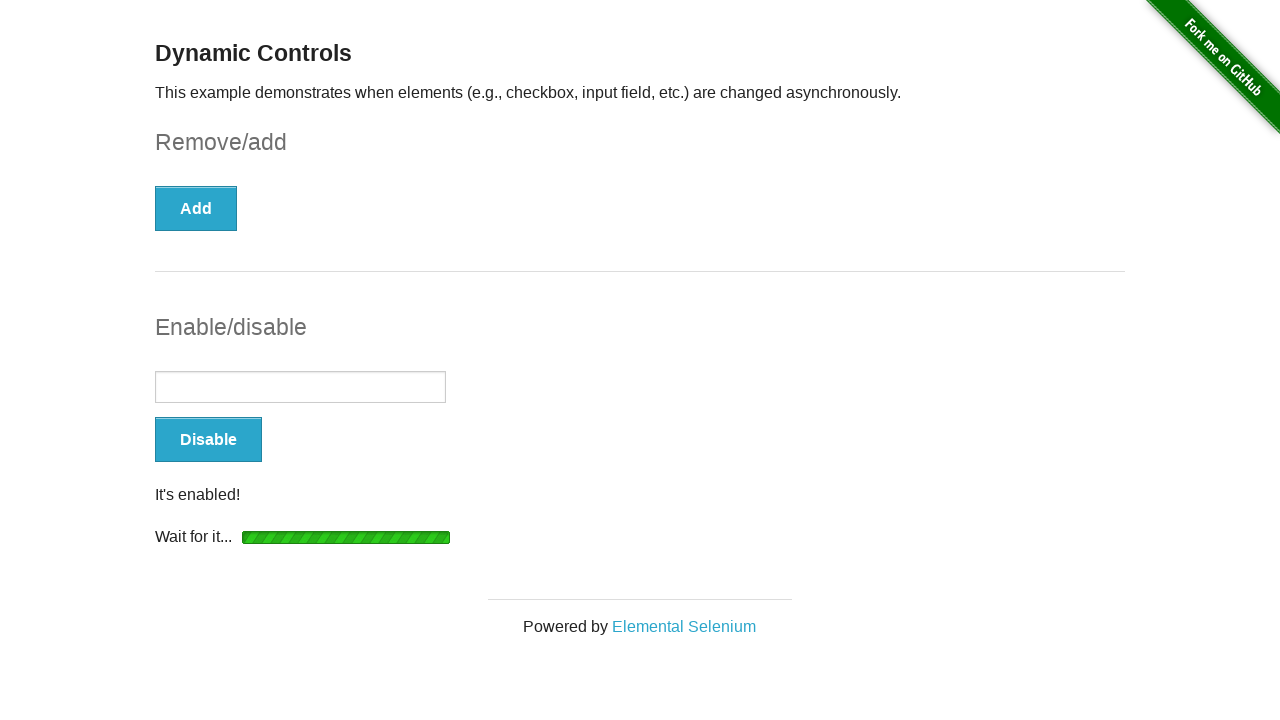

Entered 'Syntax' in the enabled text field on input[type='text']
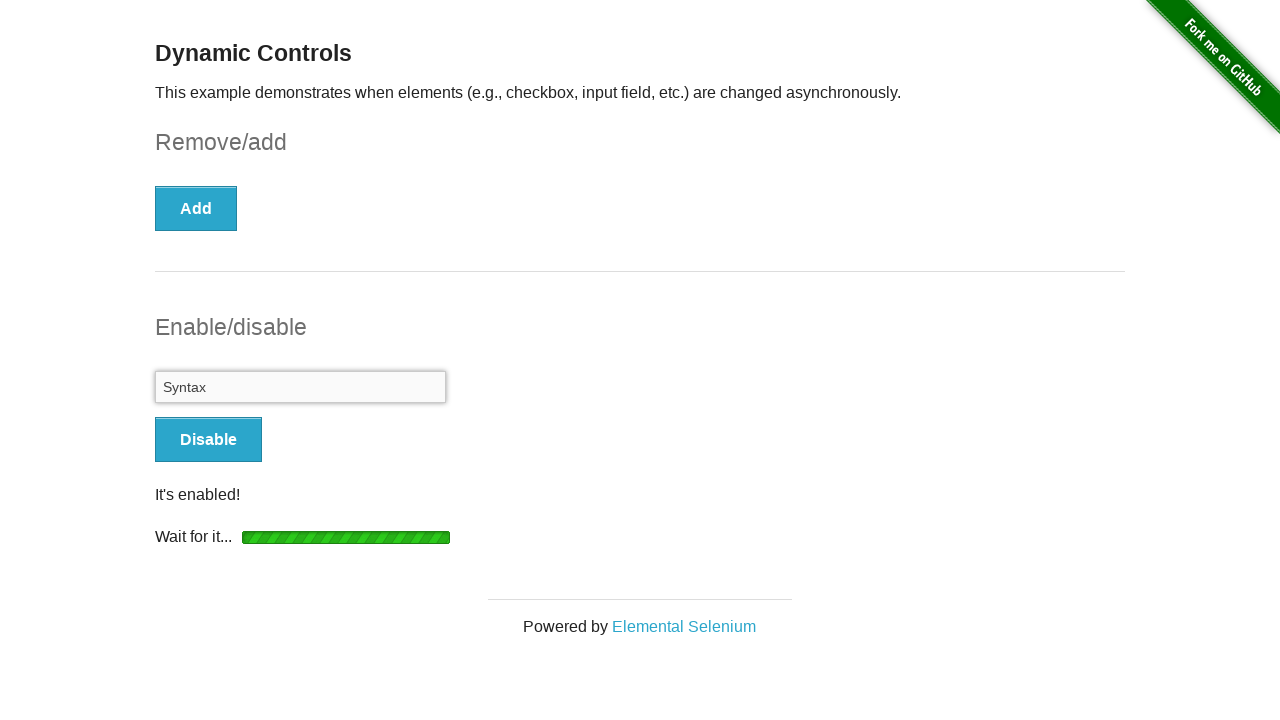

Clicked the Disable button at (208, 440) on button:text('Disable')
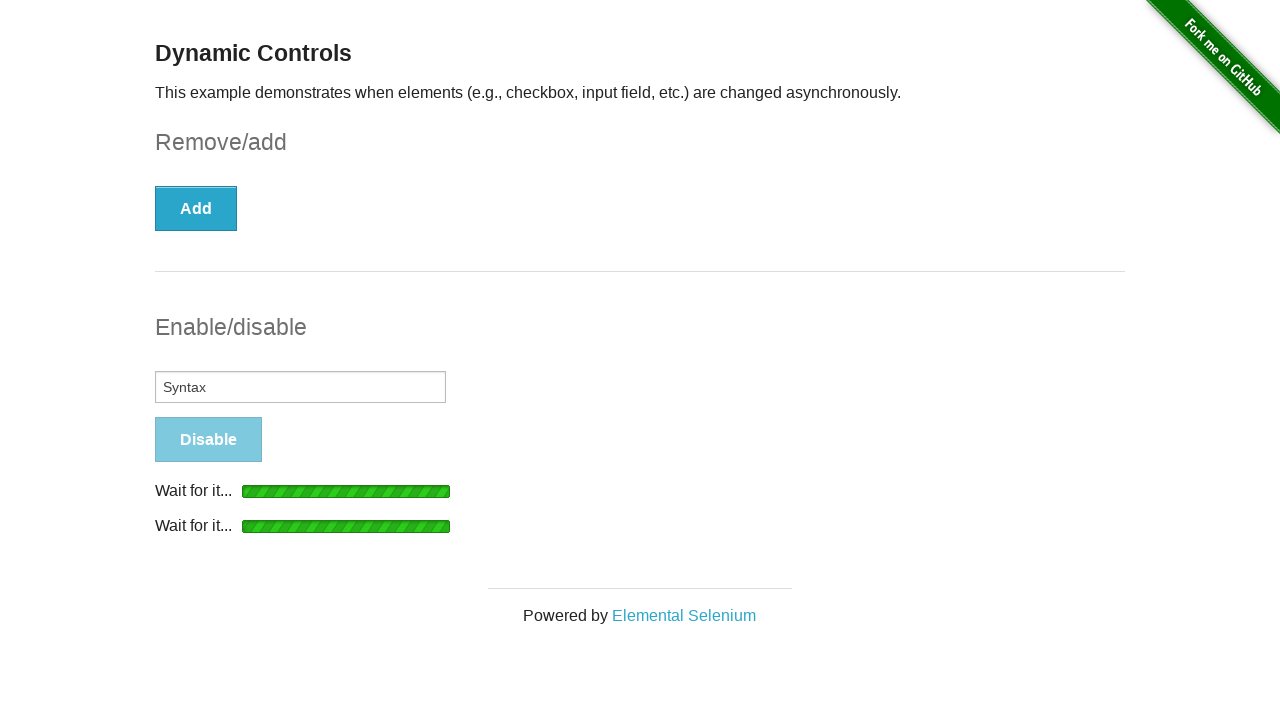

Waited for Enable button to reappear, indicating text field is disabled
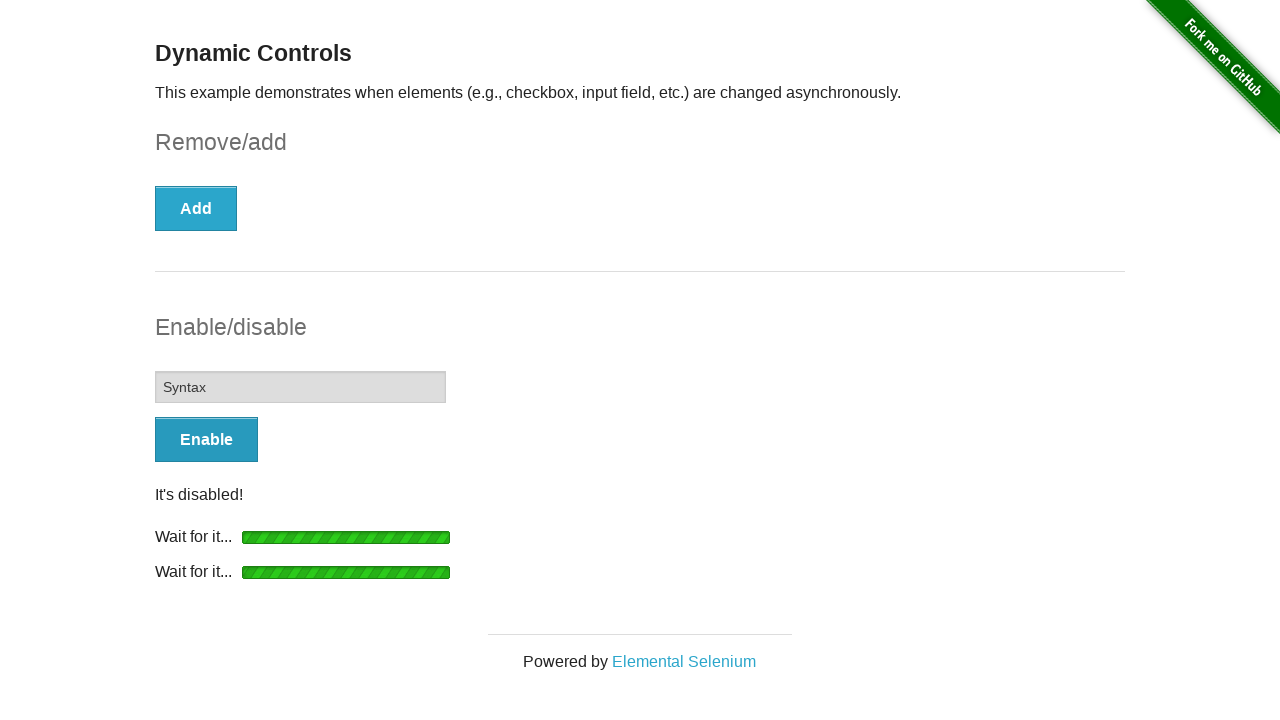

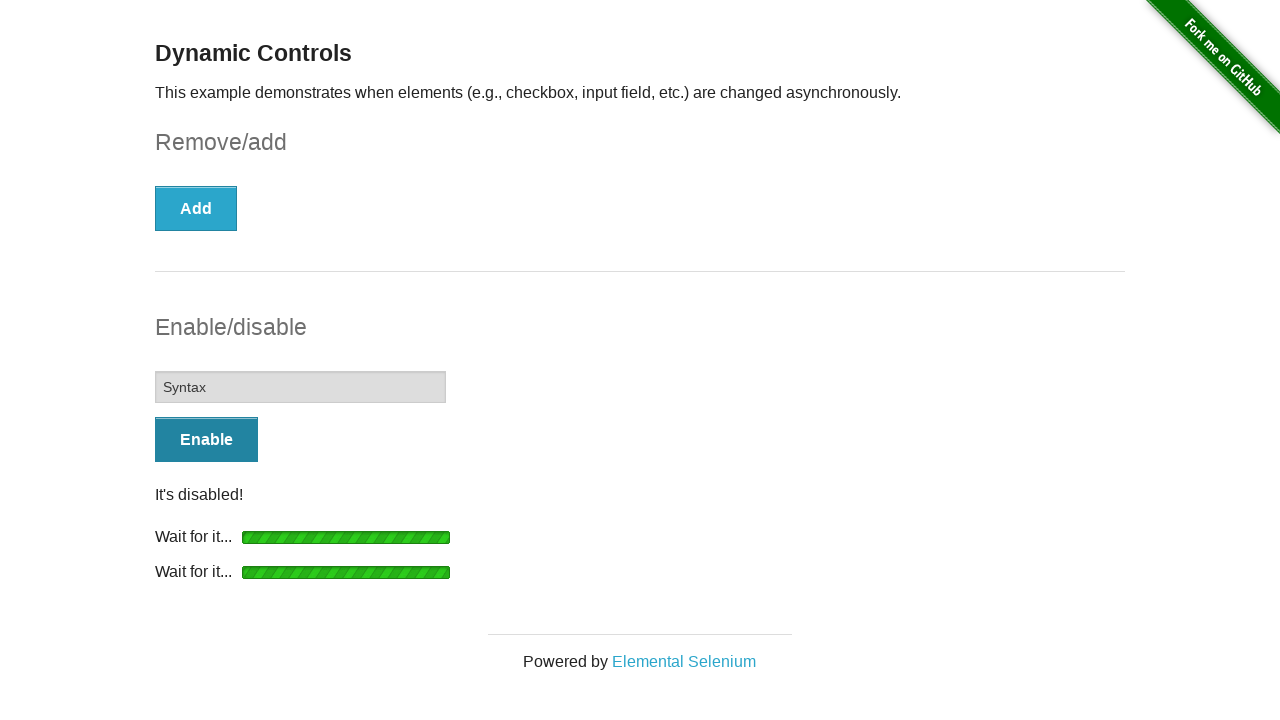